Tests datepicker functionality by clicking on the datepicker field and pressing Enter to confirm selection

Starting URL: https://formy-project.herokuapp.com/datepicker

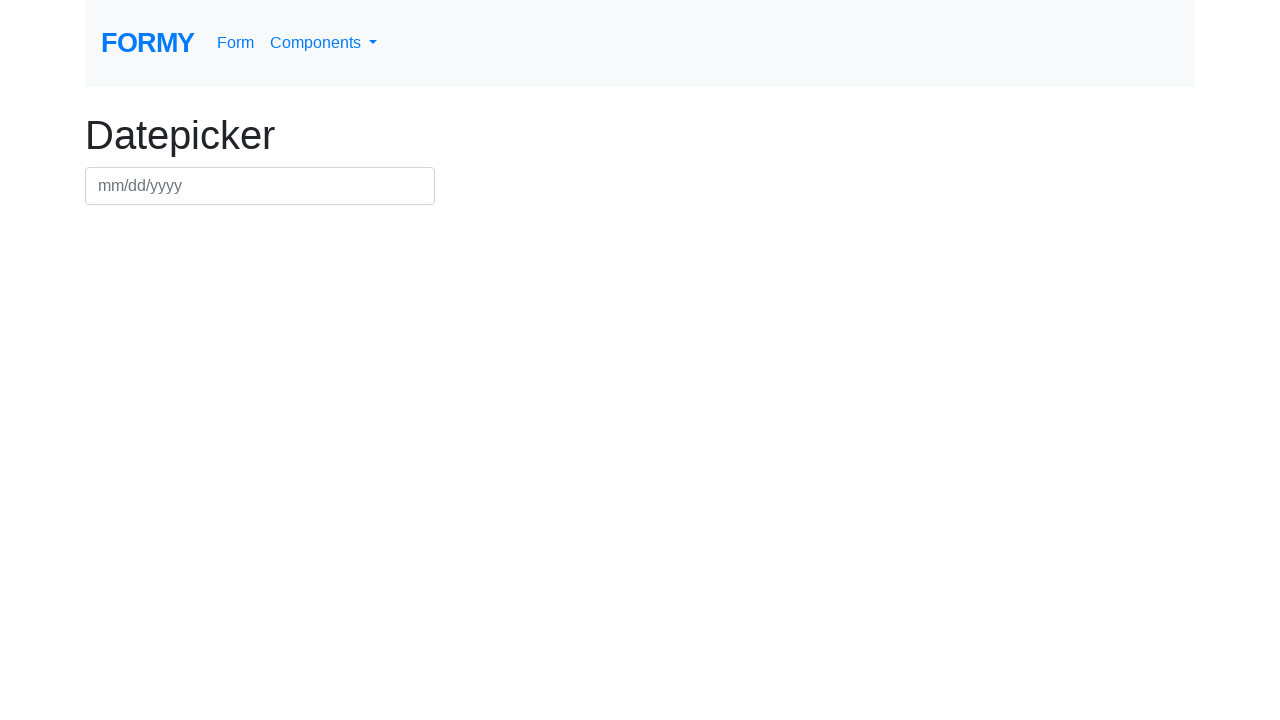

Clicked on datepicker field to open it at (260, 186) on #datepicker
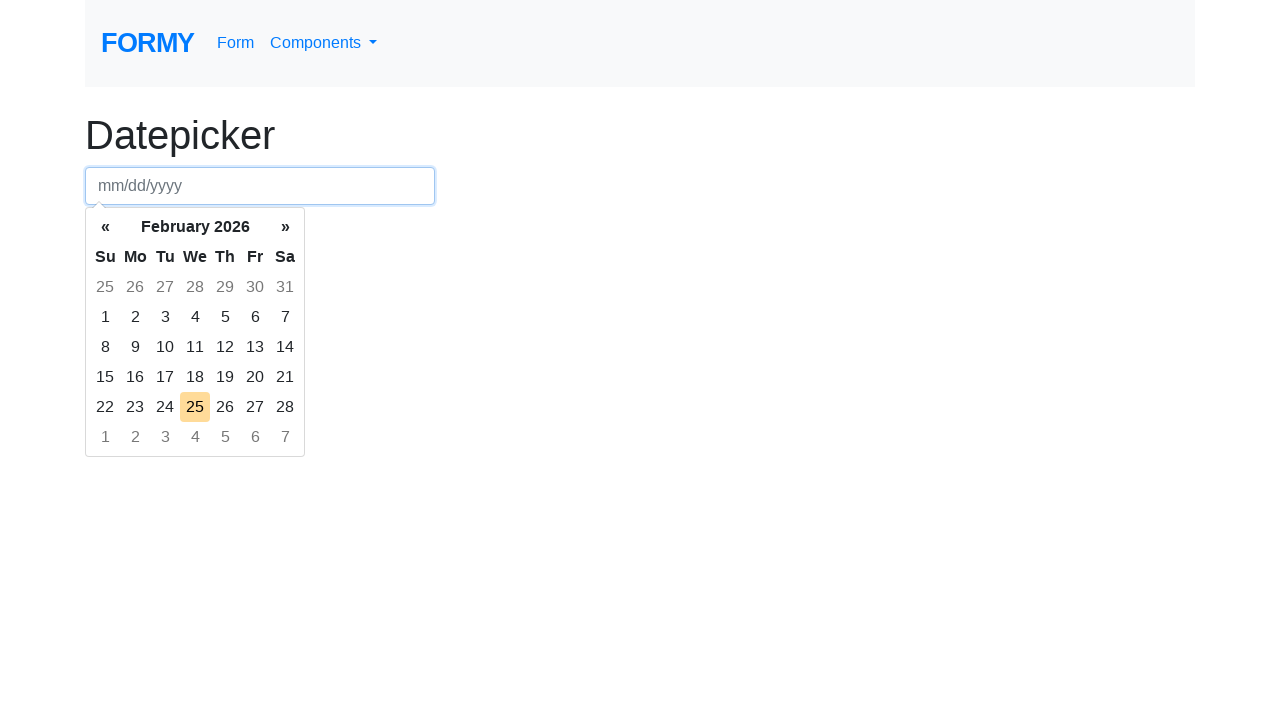

Pressed Enter to confirm date selection on #datepicker
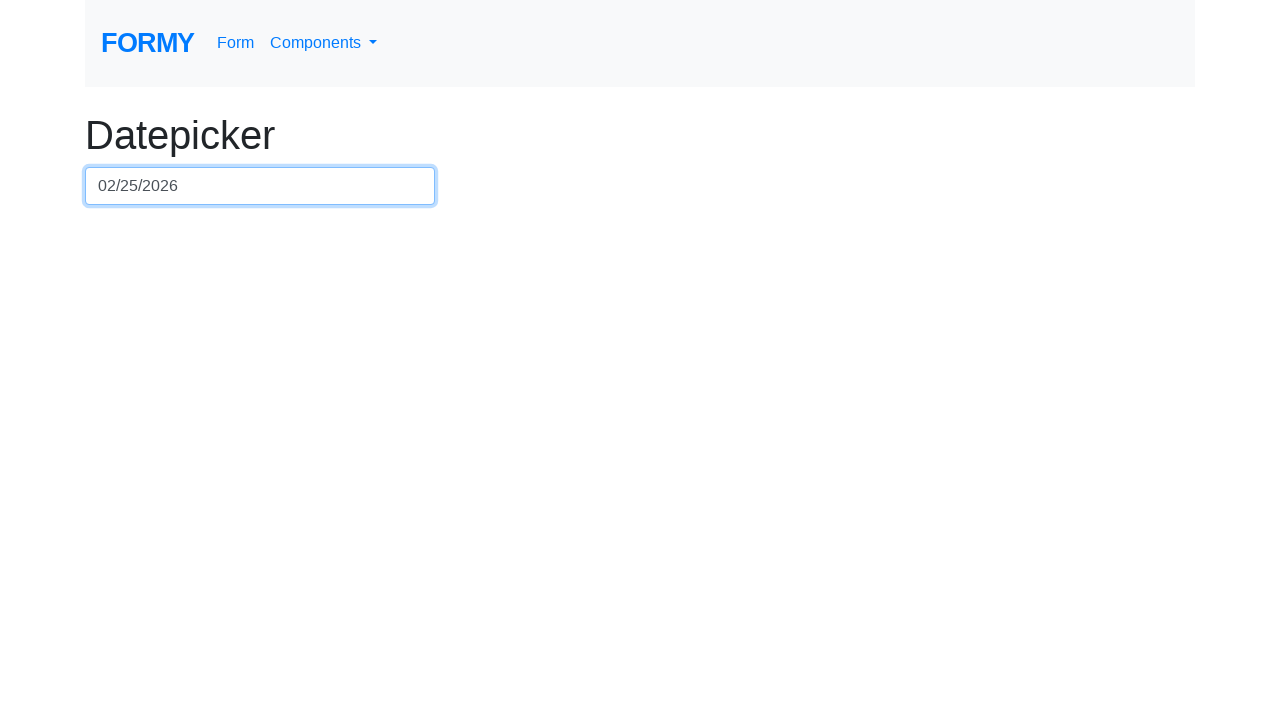

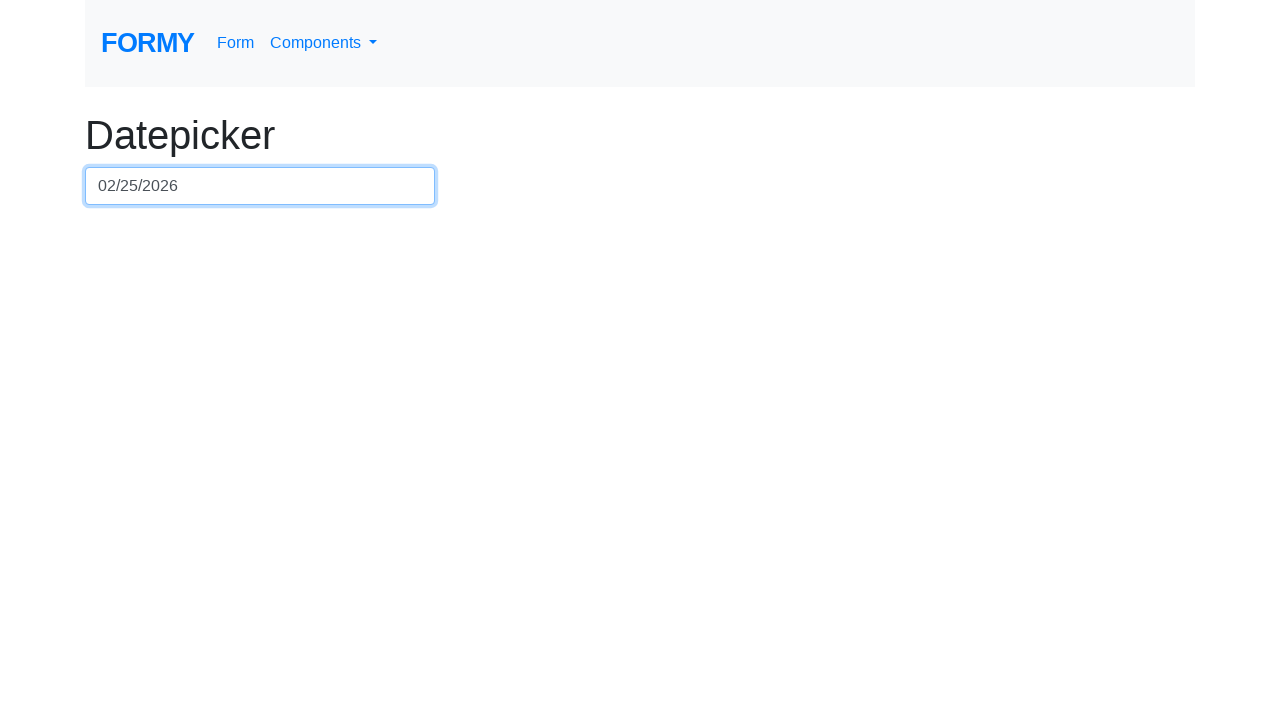